Tests drag and drop functionality within an iframe on the jQuery UI demo page by dragging an element and dropping it onto a target area

Starting URL: https://jqueryui.com/droppable/

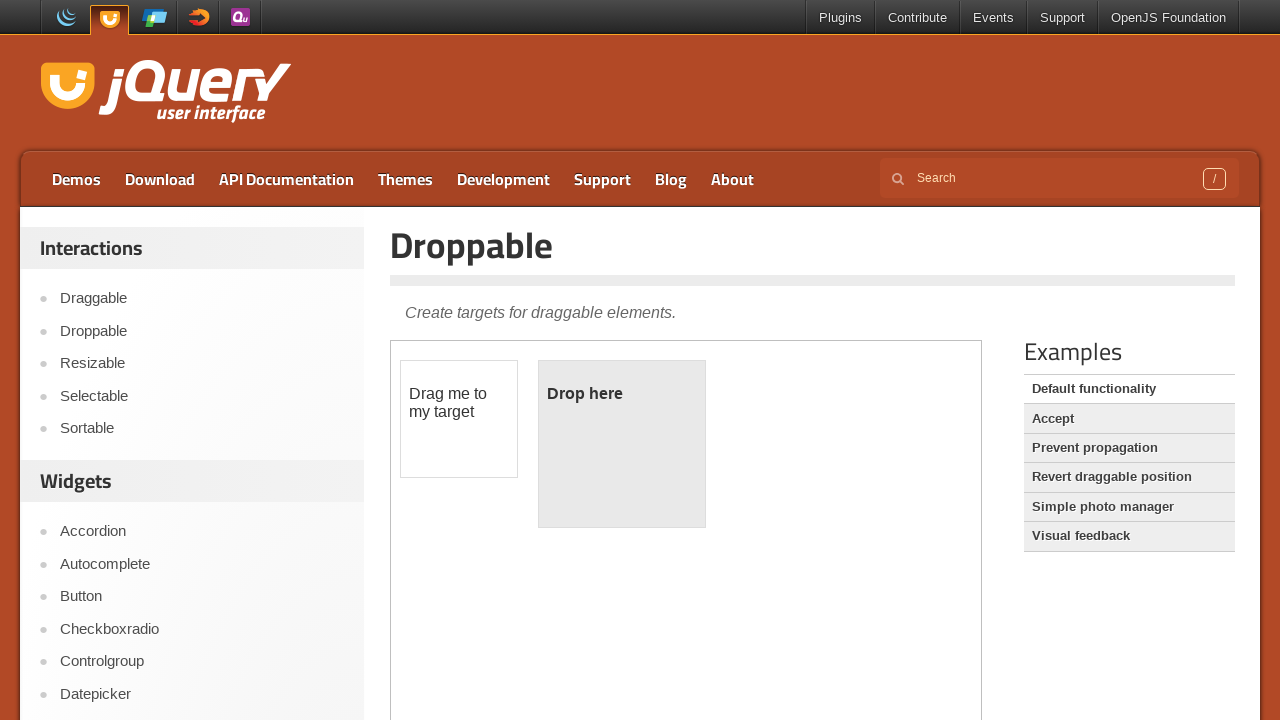

Counted 1 iframes on the page
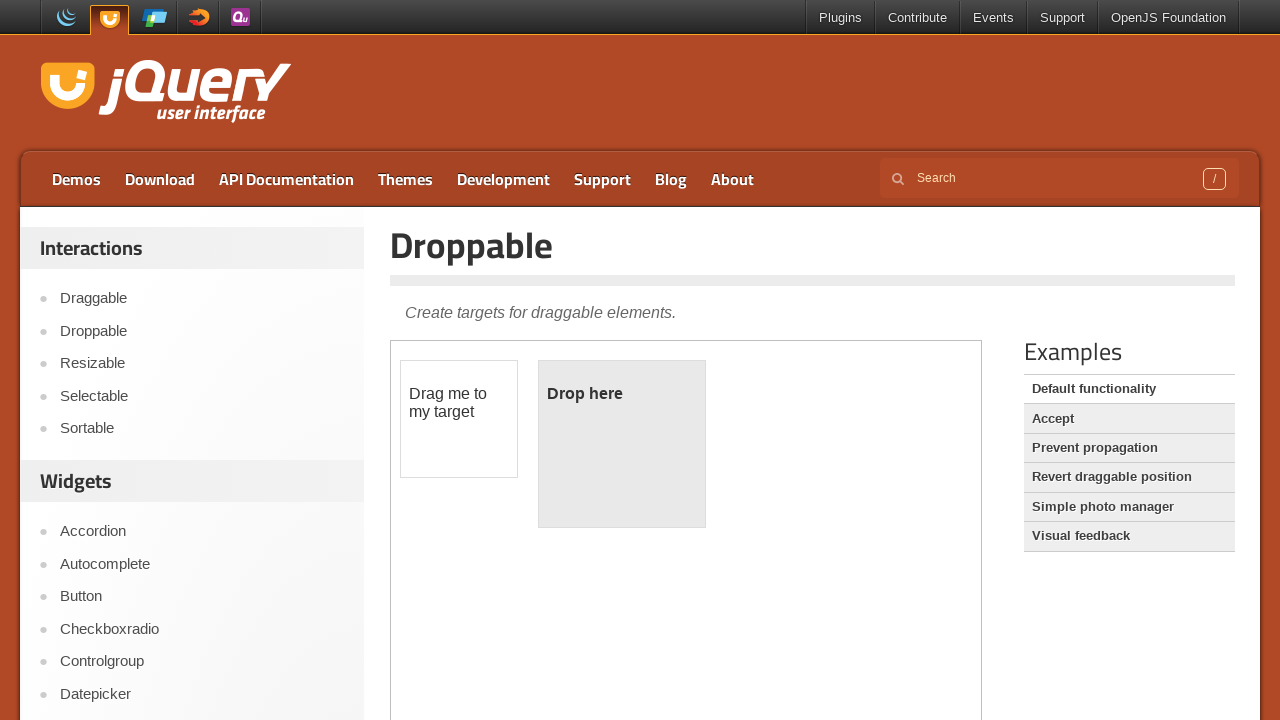

Located the first iframe containing drag-drop demo
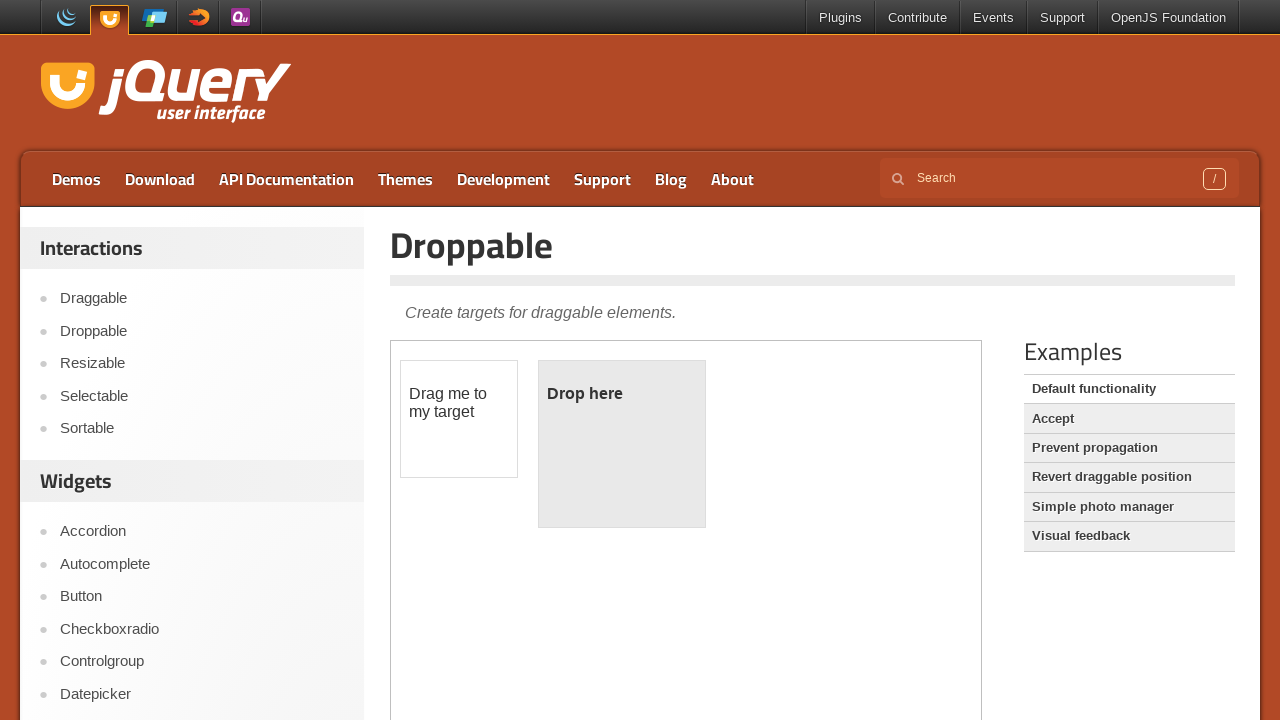

Located draggable element with id 'draggable' in iframe
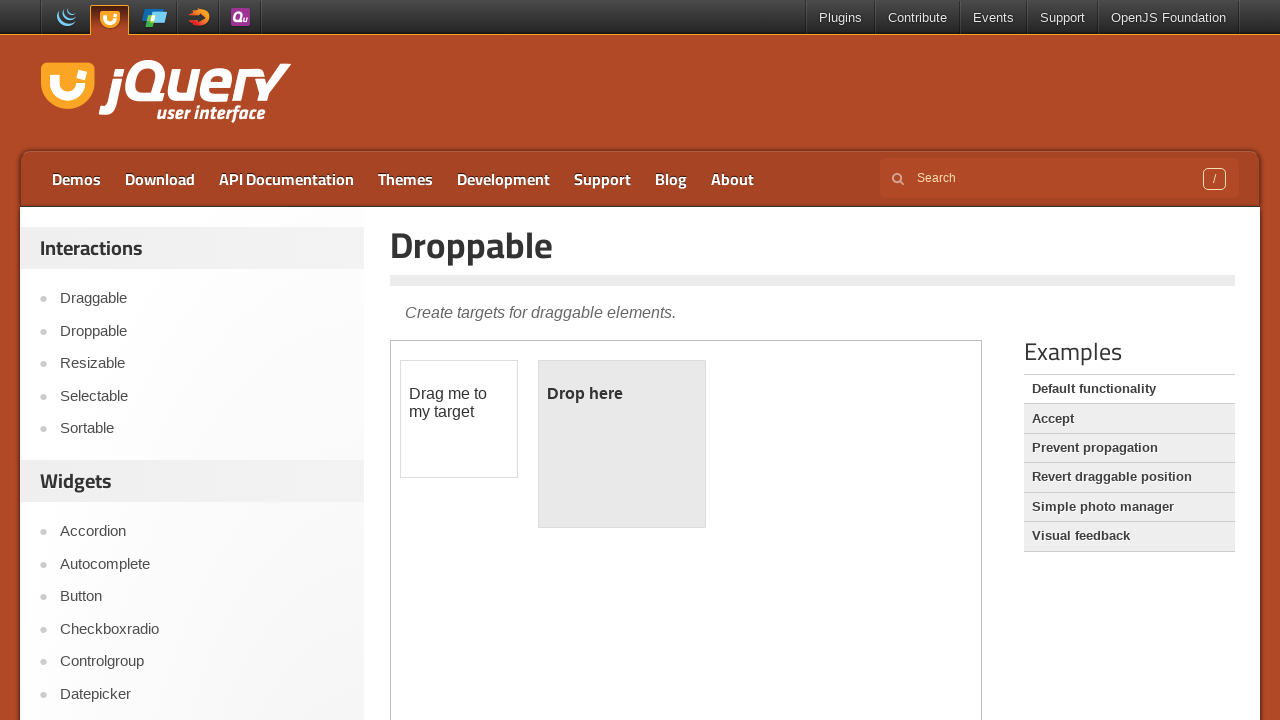

Located droppable element with id 'droppable' in iframe
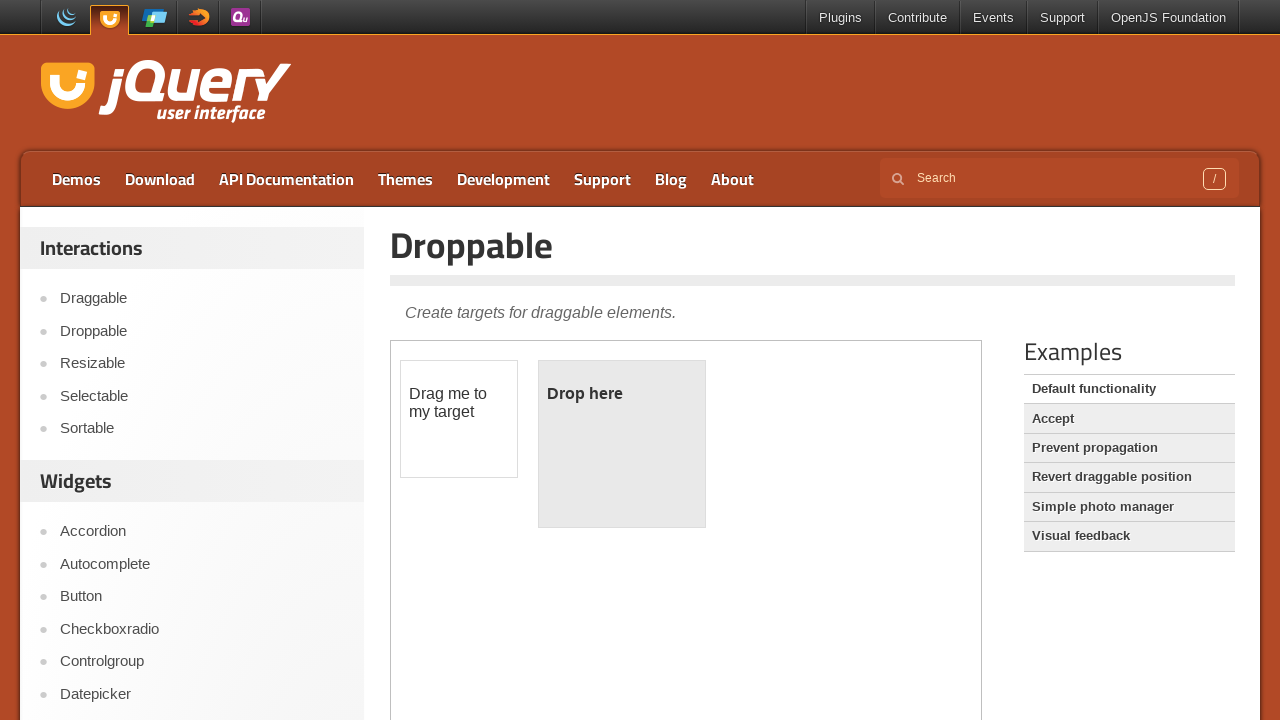

Dragged draggable element and dropped it onto droppable target at (622, 444)
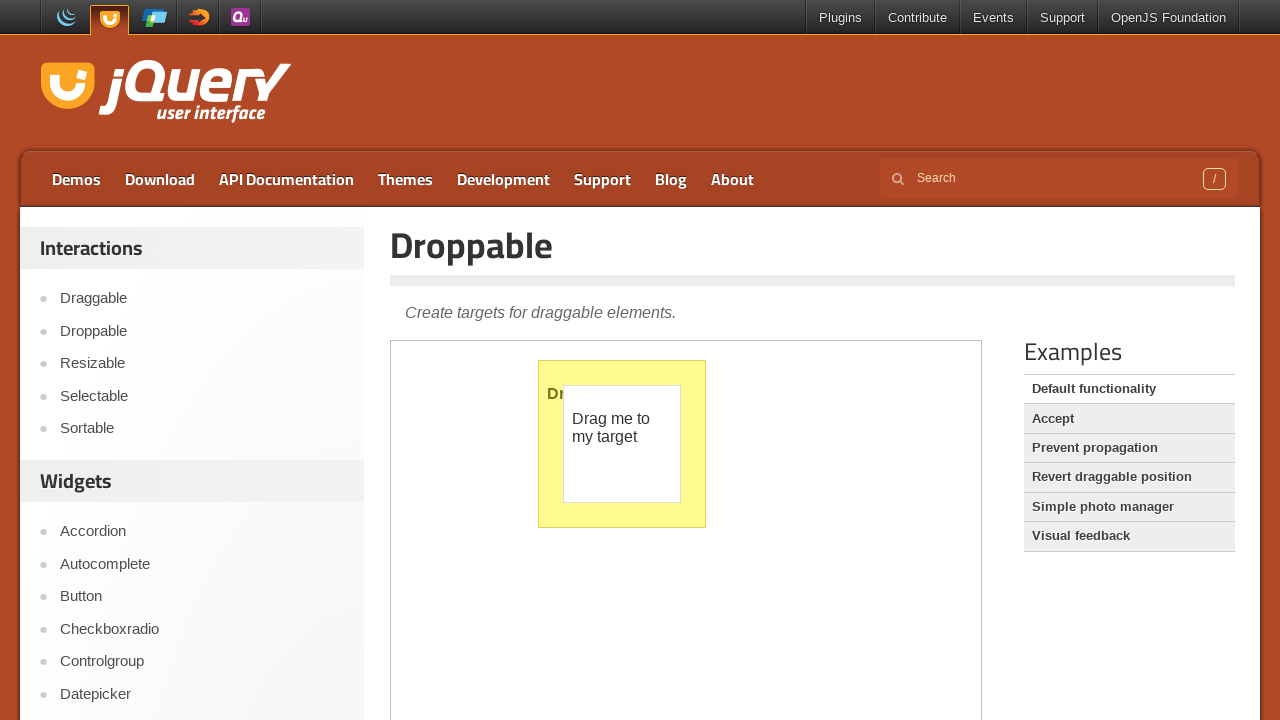

Retrieved logo text from main window after iframe interaction
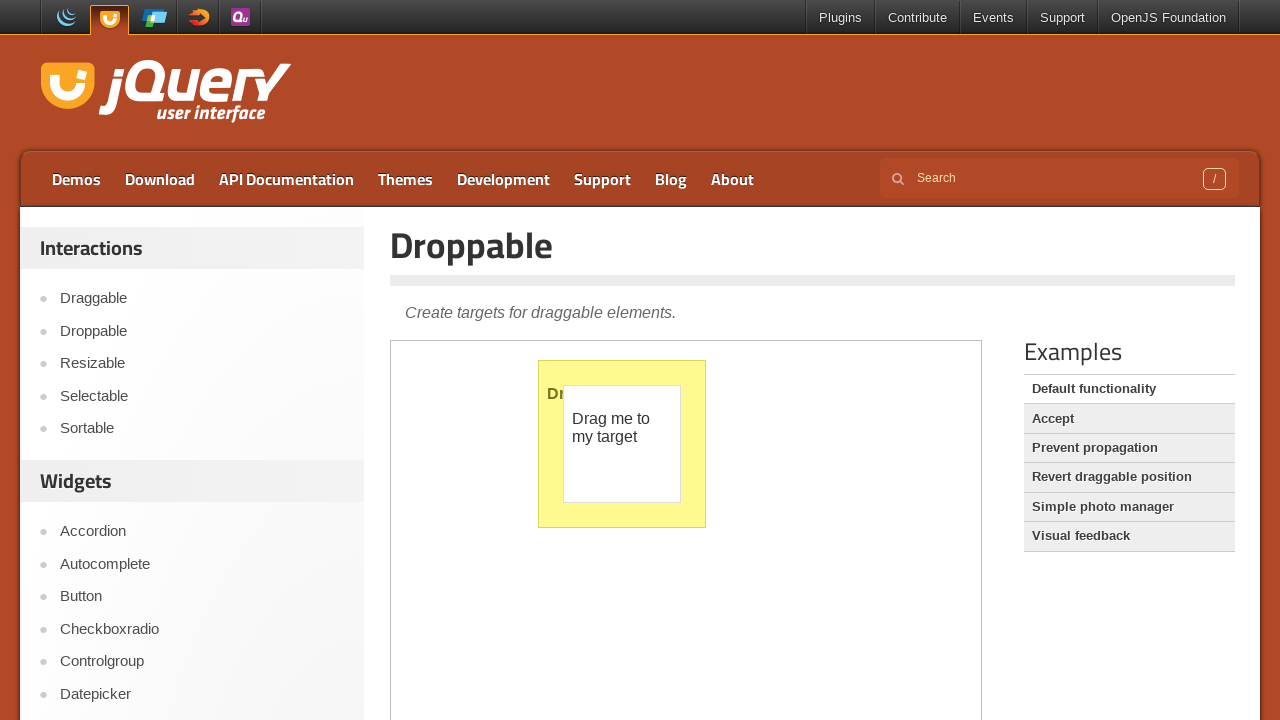

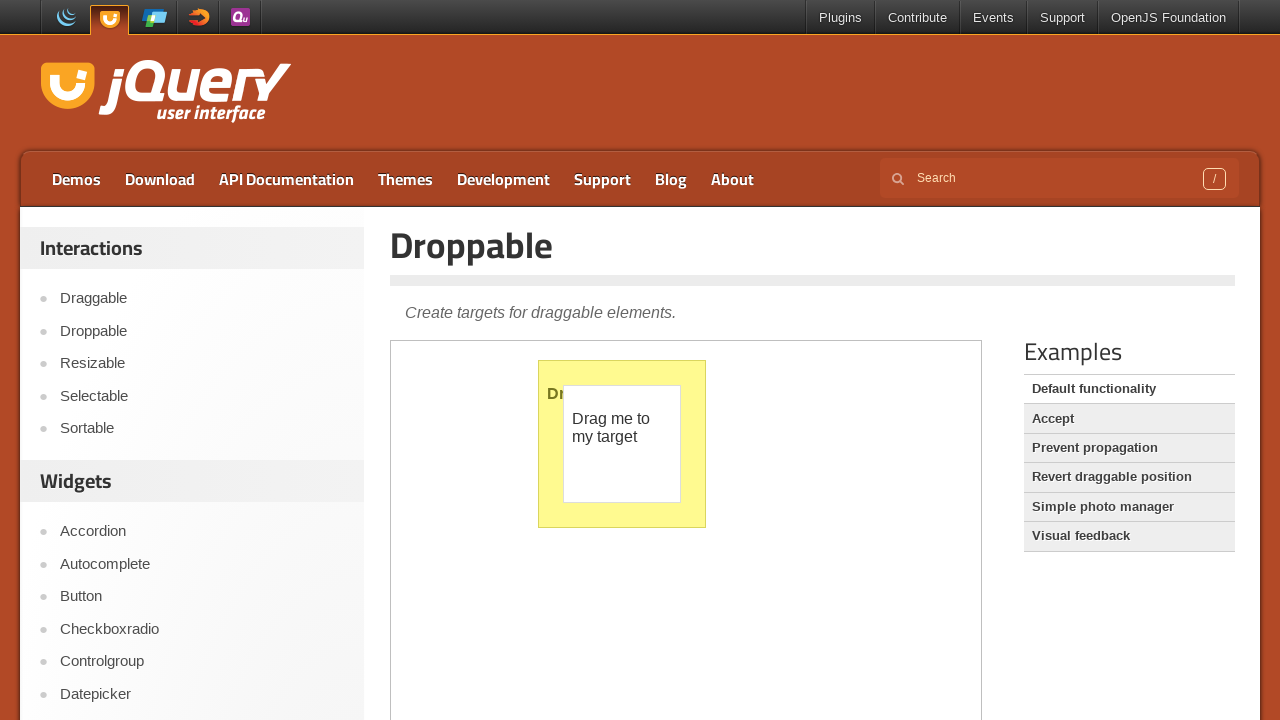